Tests the TodoMVC application by adding a new todo item and then navigating to the Completed filter view

Starting URL: https://demo.playwright.dev/todomvc/#/

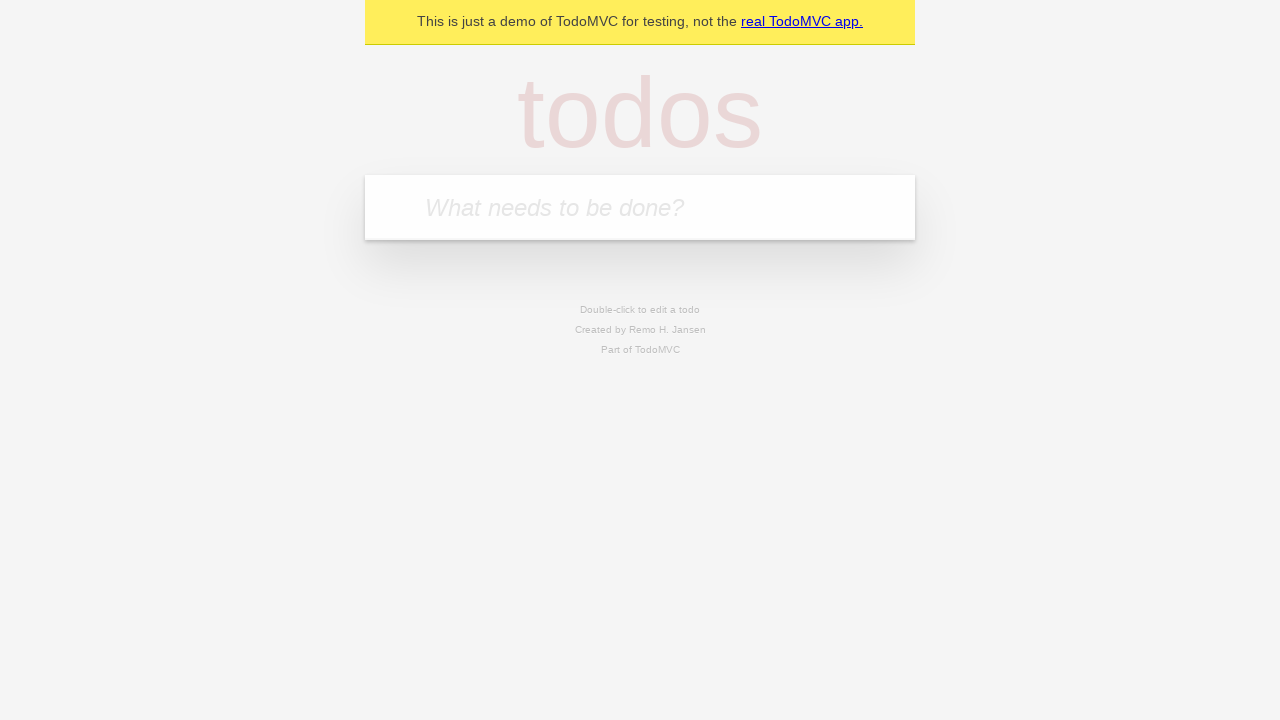

Filled todo input field with 'Создать первый сценарий плайрайт' on internal:attr=[placeholder="What needs to be done?"i]
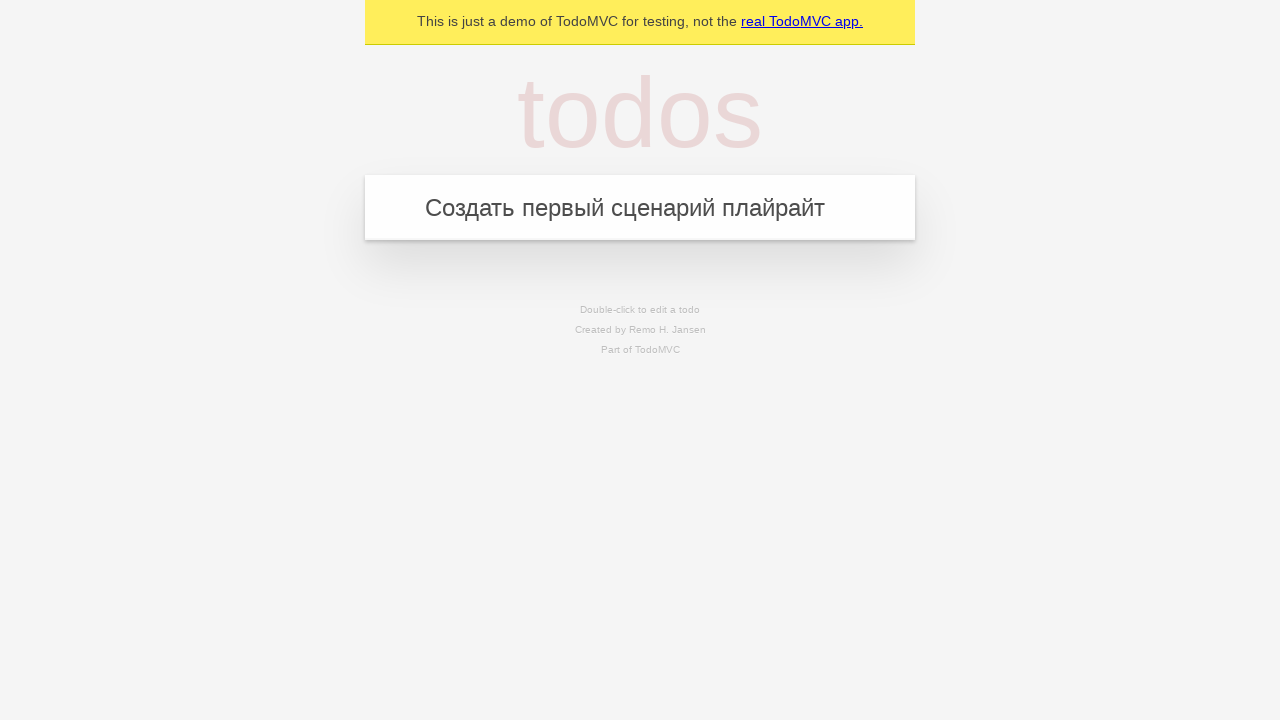

Pressed Enter to add the new todo item on internal:attr=[placeholder="What needs to be done?"i]
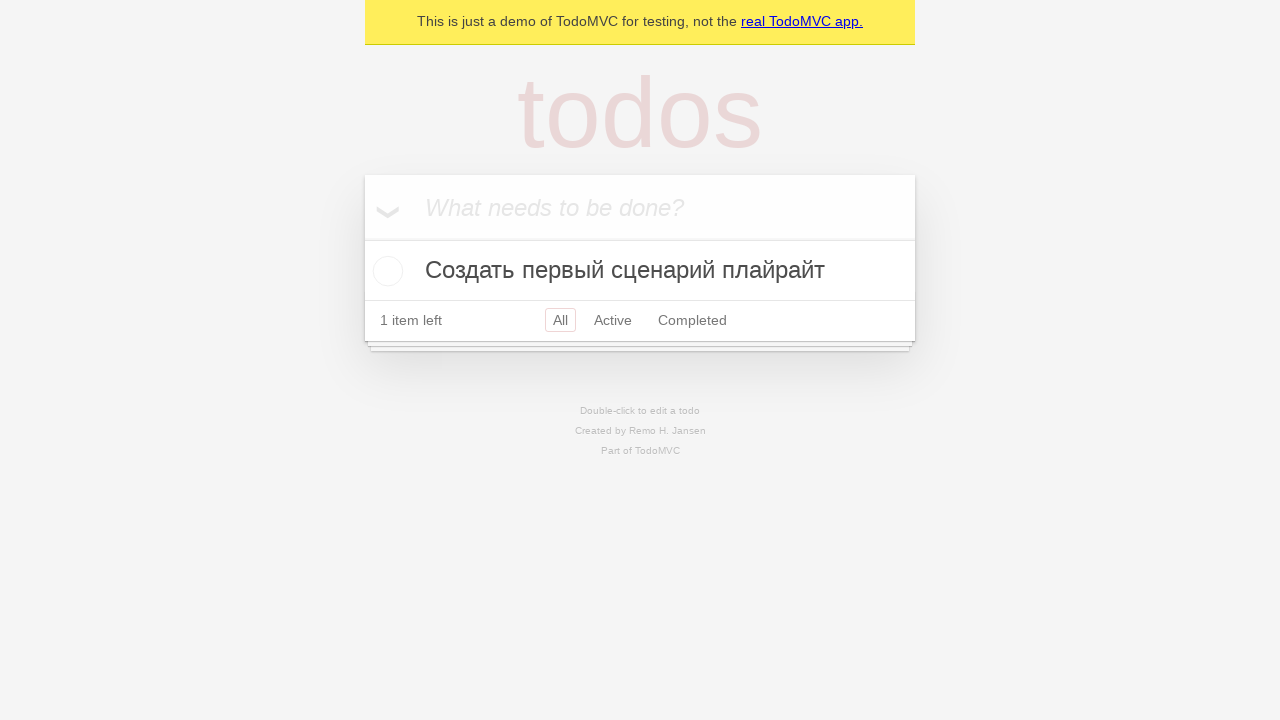

Clicked on the Completed filter link to navigate to completed todos view at (692, 320) on internal:role=link[name="Completed"i]
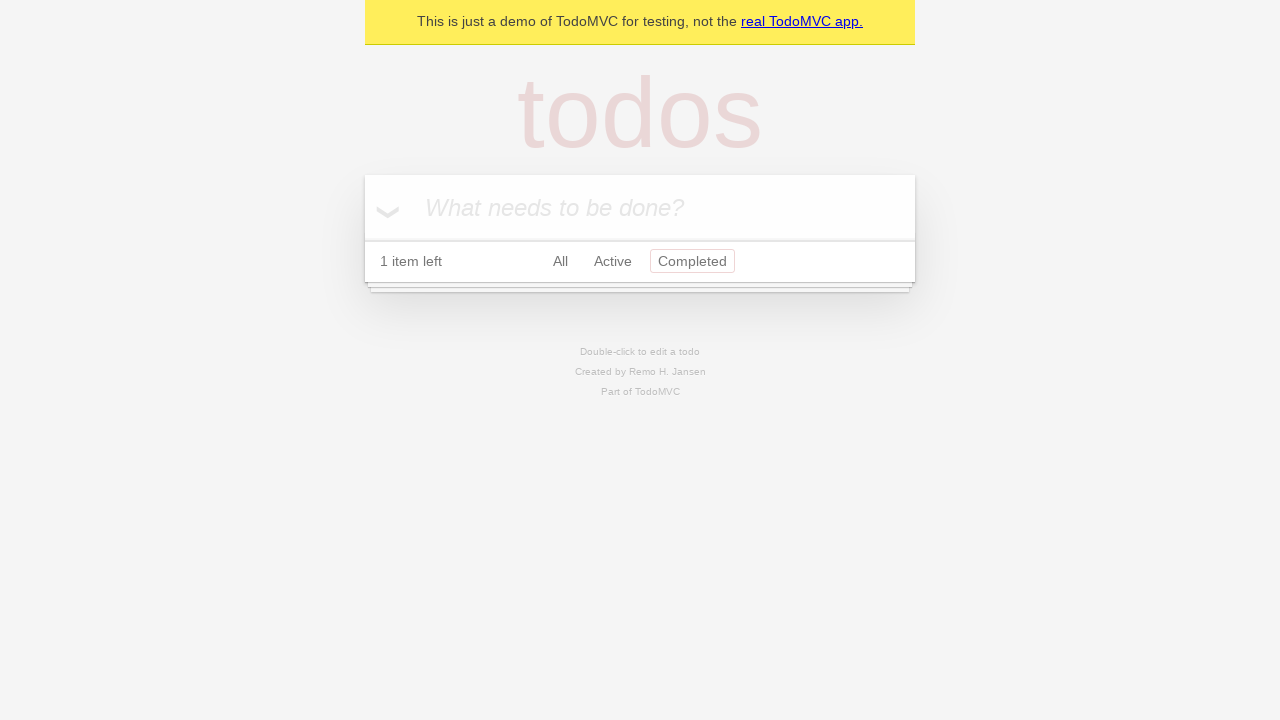

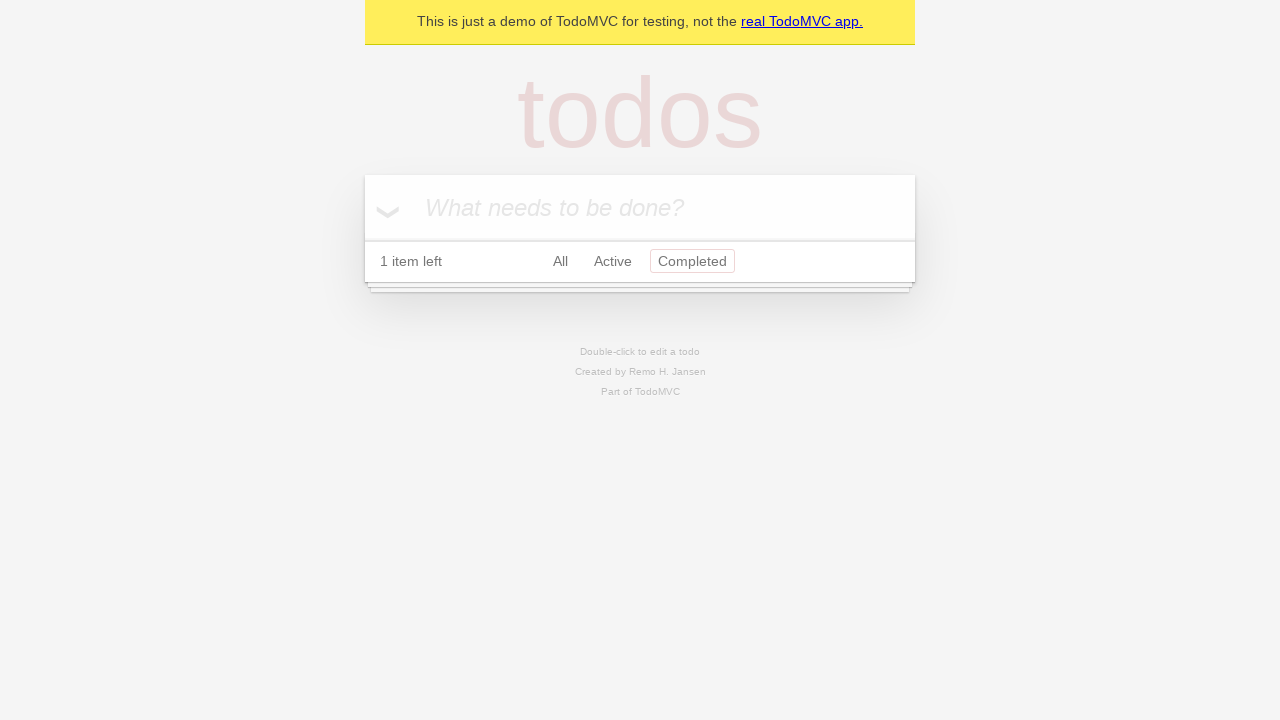